Tests network condition emulation by setting the browser to offline mode and verifying that page loading fails with the expected network disconnection error. Also tests page load timing under throttled network conditions.

Starting URL: https://www.qavalidation.com

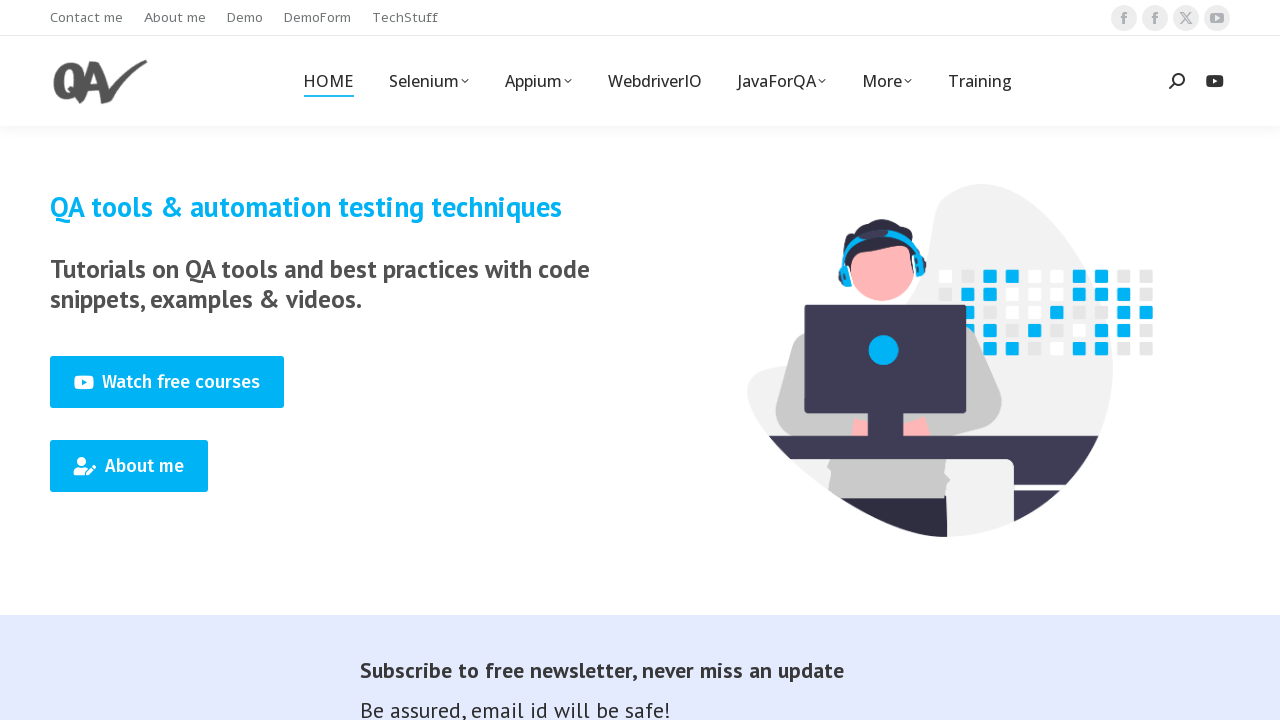

Waited for page to reach domcontentloaded state
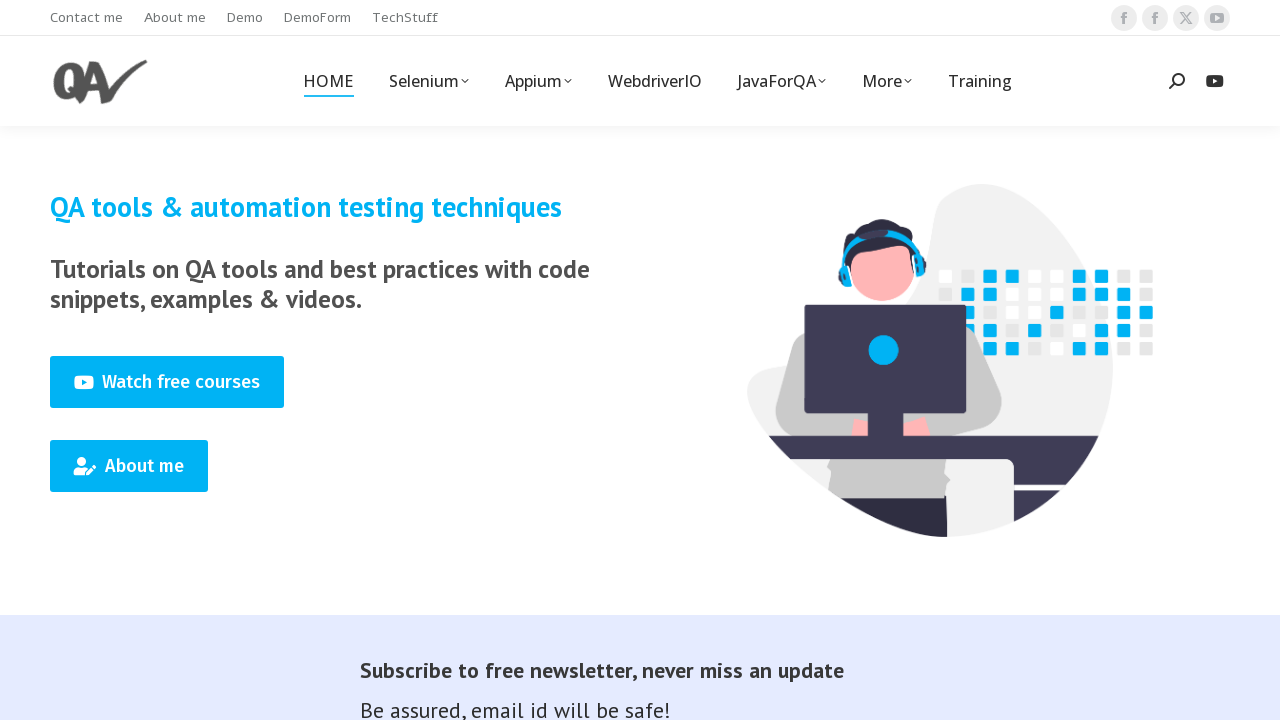

Set browser to offline mode
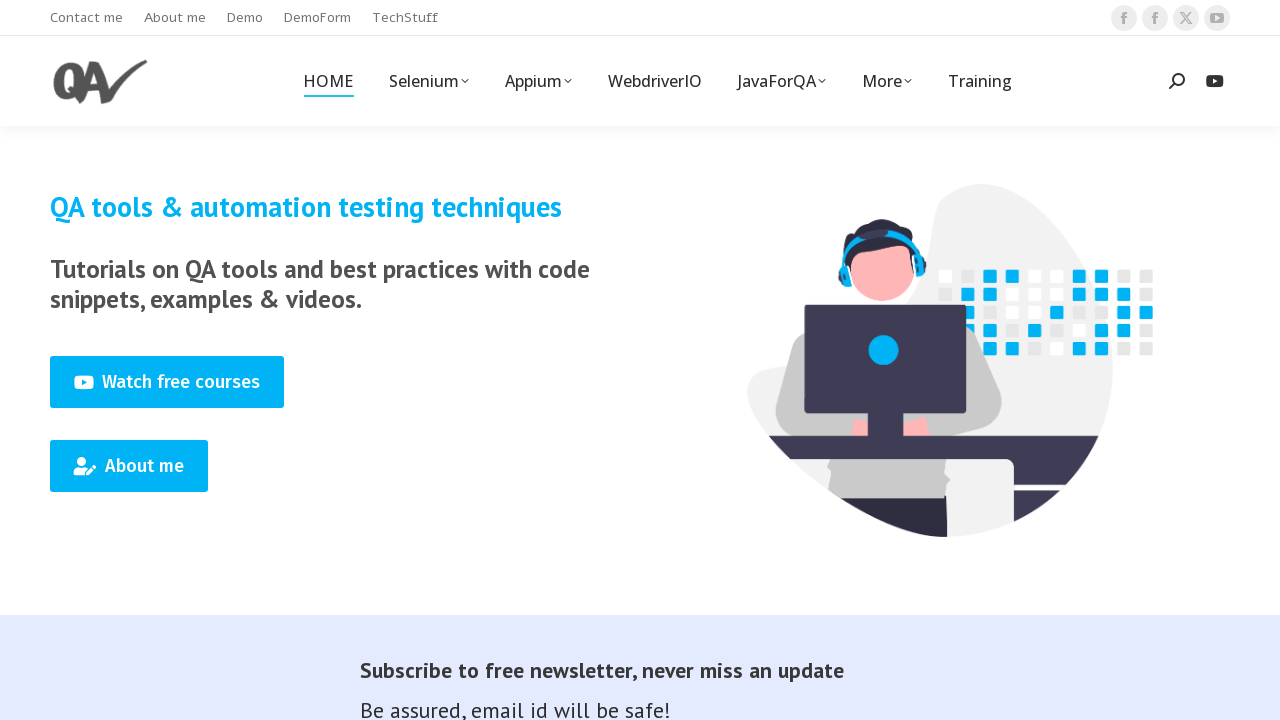

Navigation failed as expected with network error: Page.goto: net::ERR_INTERNET_DISCONNECTED at https://www.qavalidation.com/
Call log:
  - navigating 
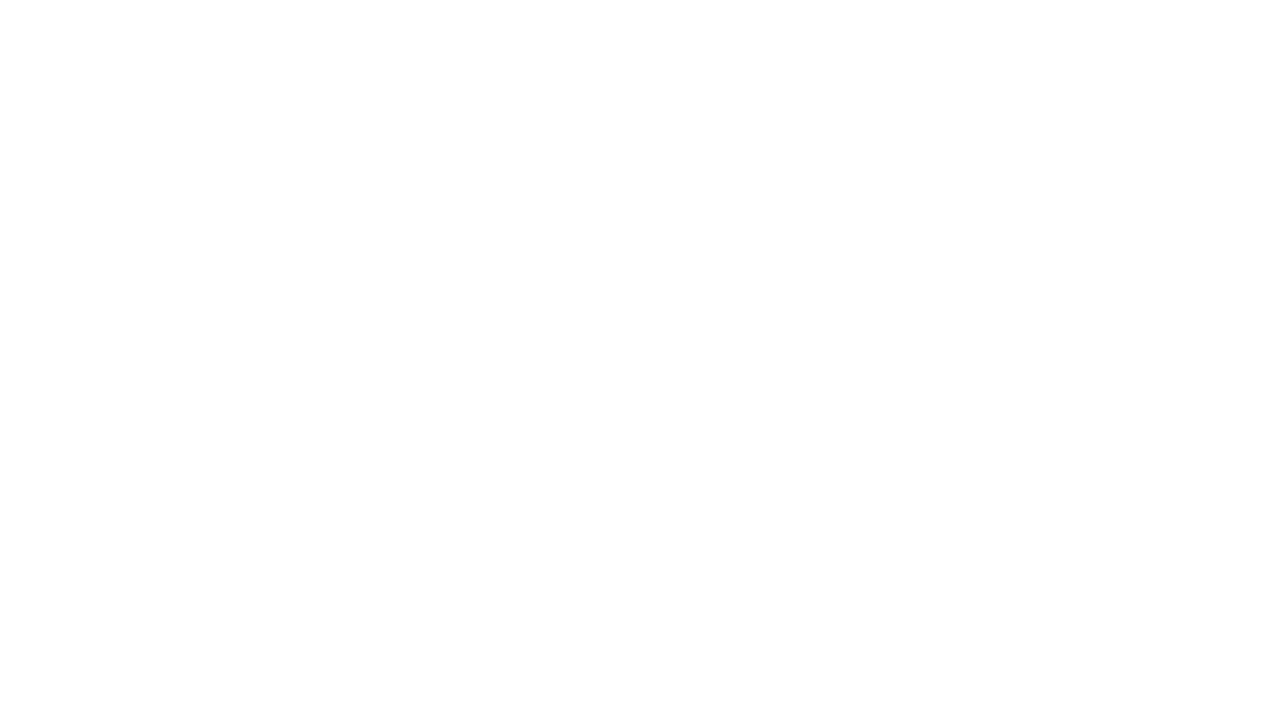

Verified that network error occurred when browser was offline
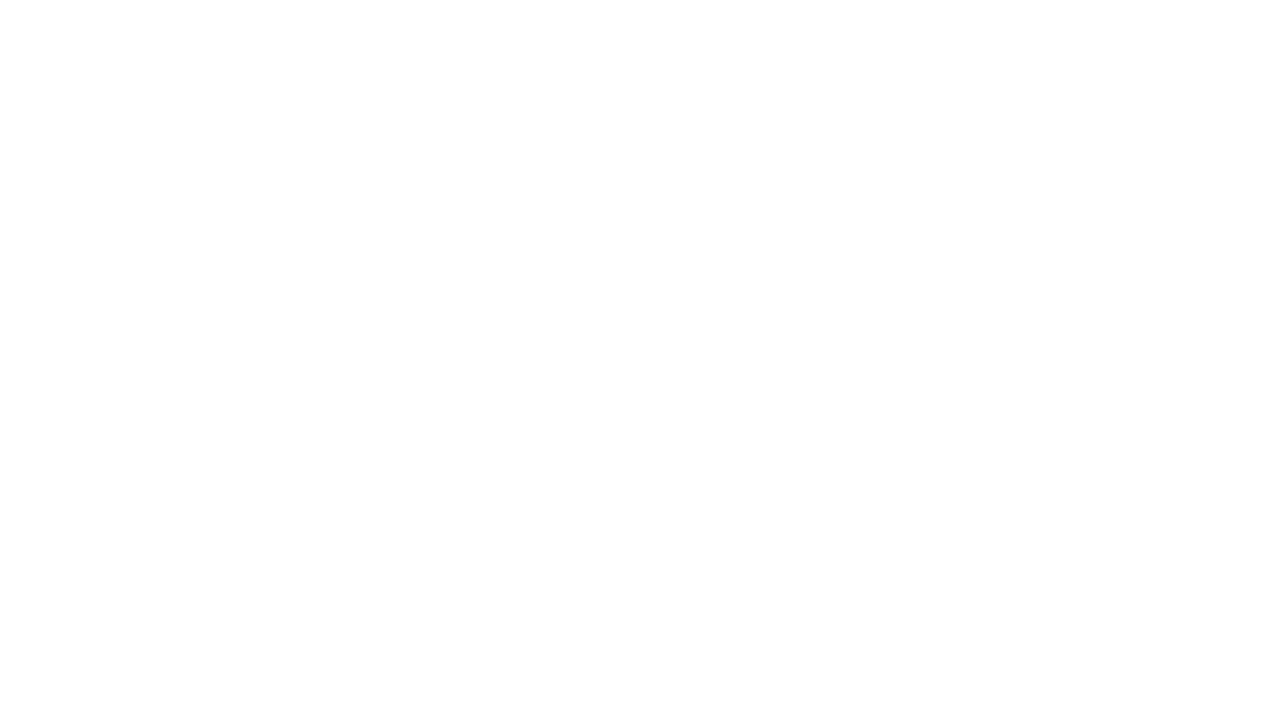

Restored network connection by disabling offline mode
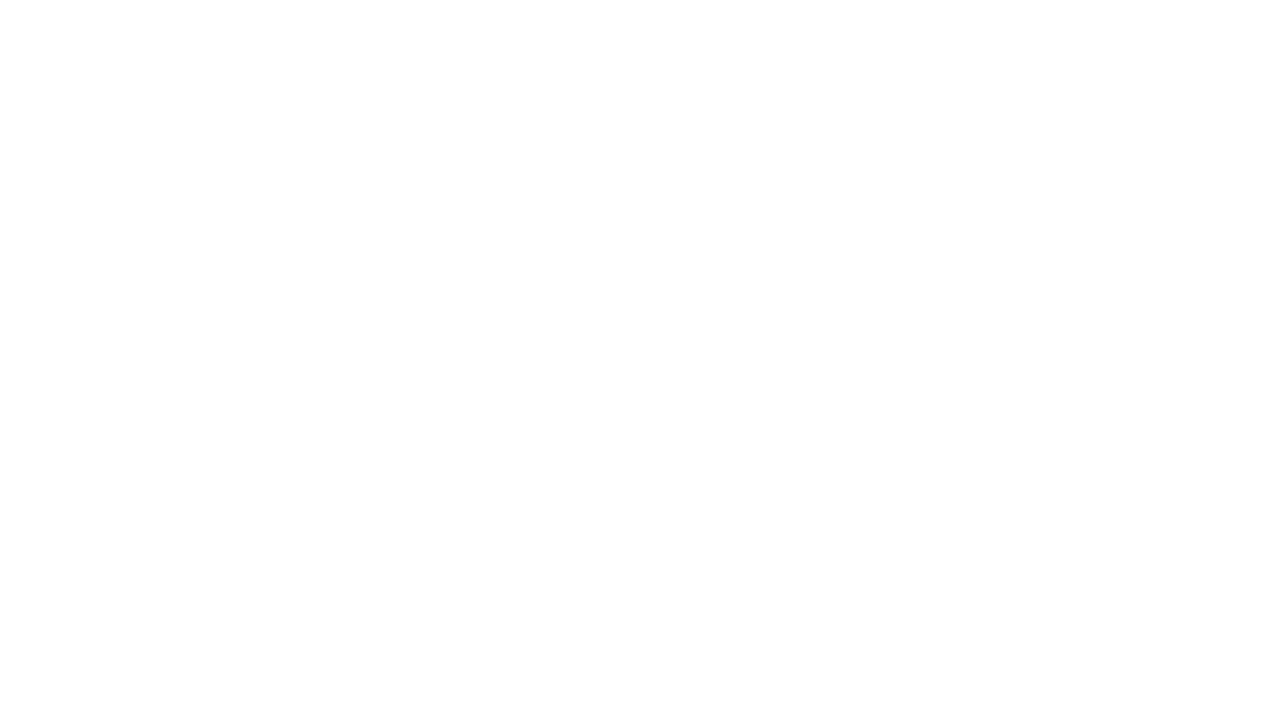

Navigated to https://www.qavalidation.com with network connection restored
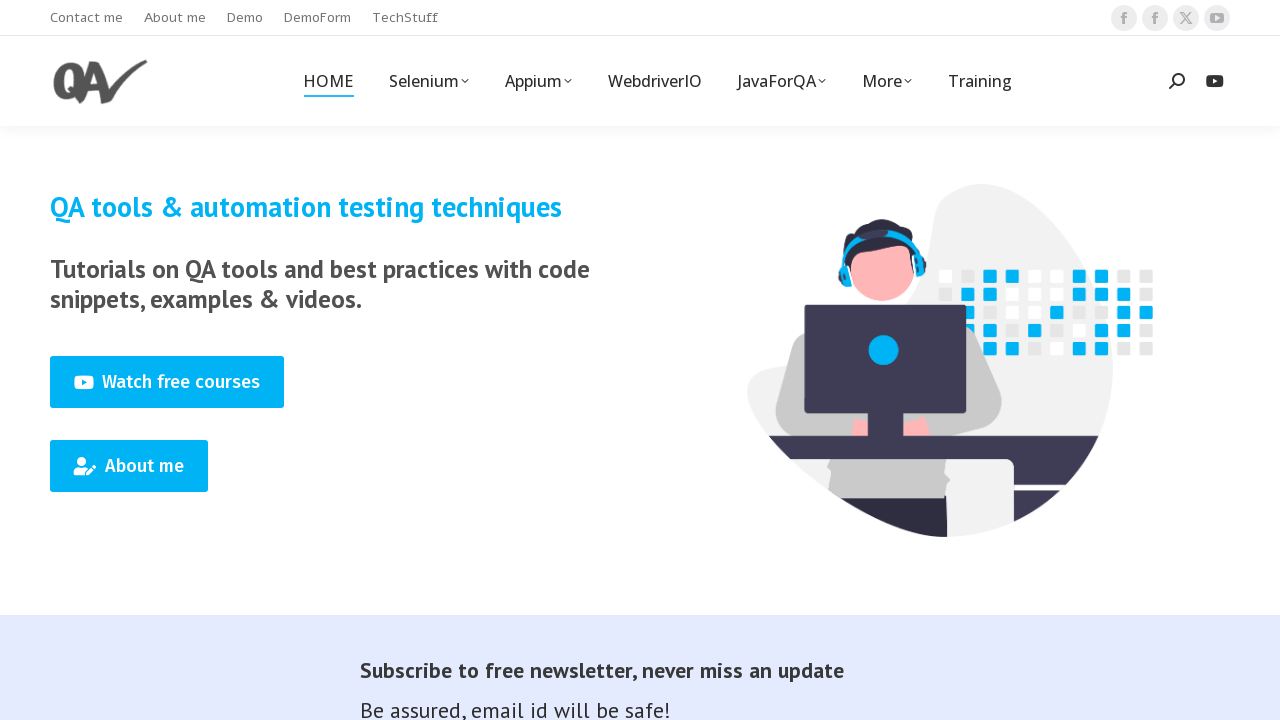

Page fully loaded to domcontentloaded state with network restored
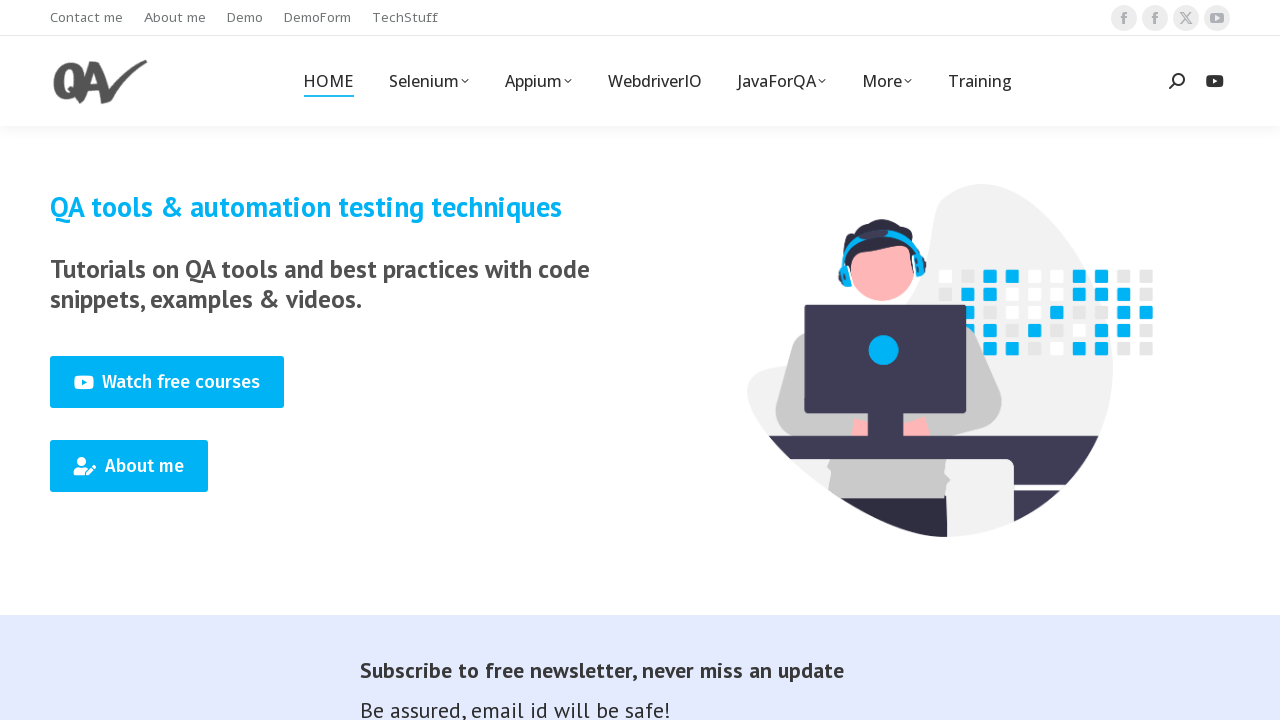

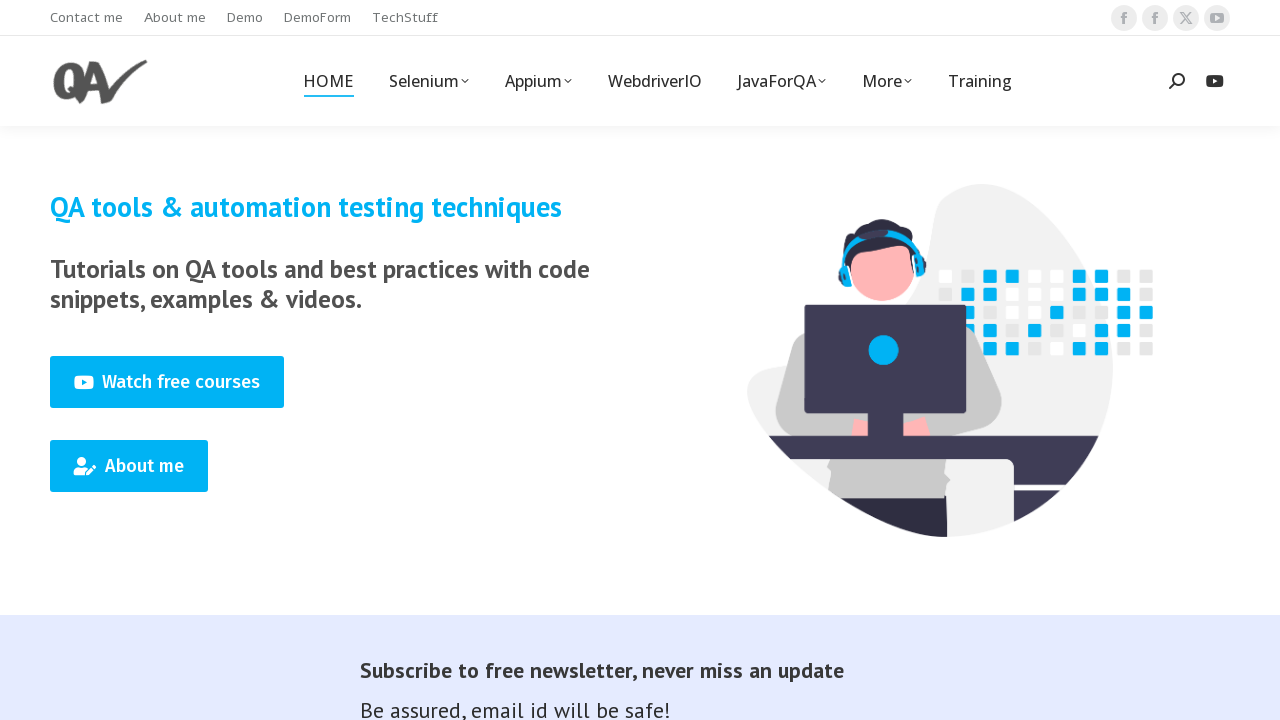